Tests that the input field is cleared after adding a todo item

Starting URL: https://demo.playwright.dev/todomvc

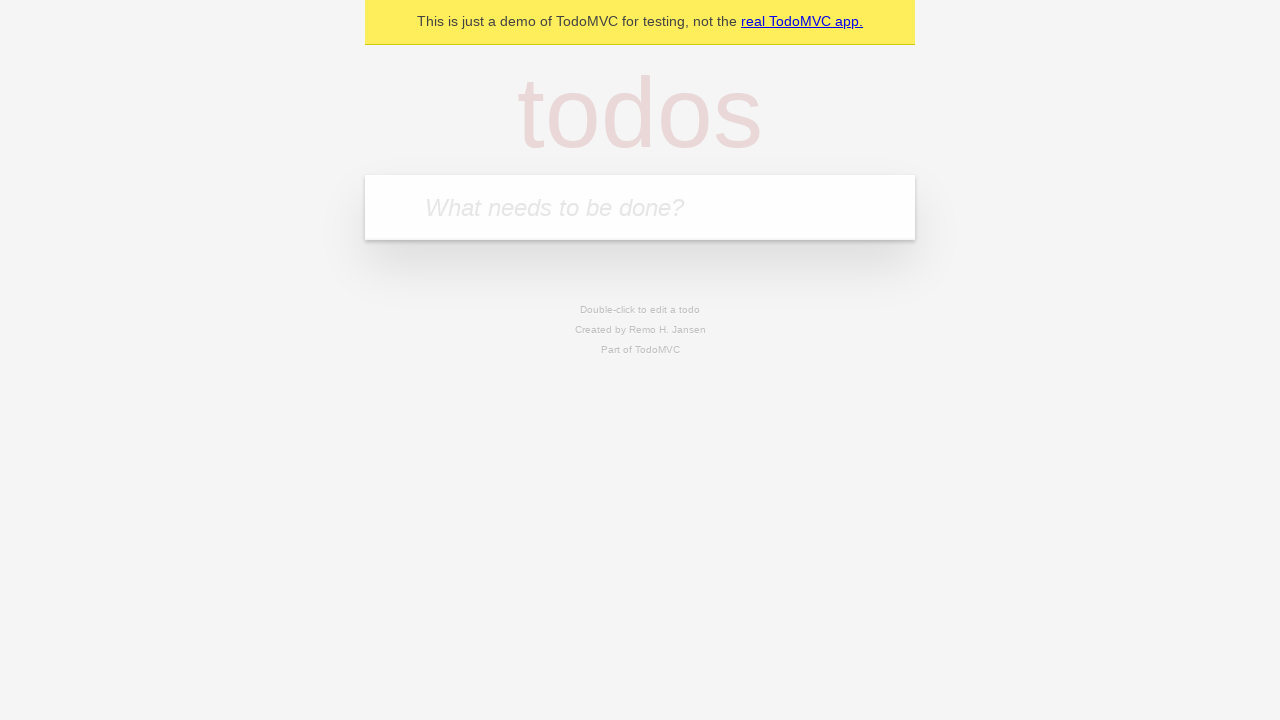

Filled input field with 'buy some cheese' on internal:attr=[placeholder="What needs to be done?"i]
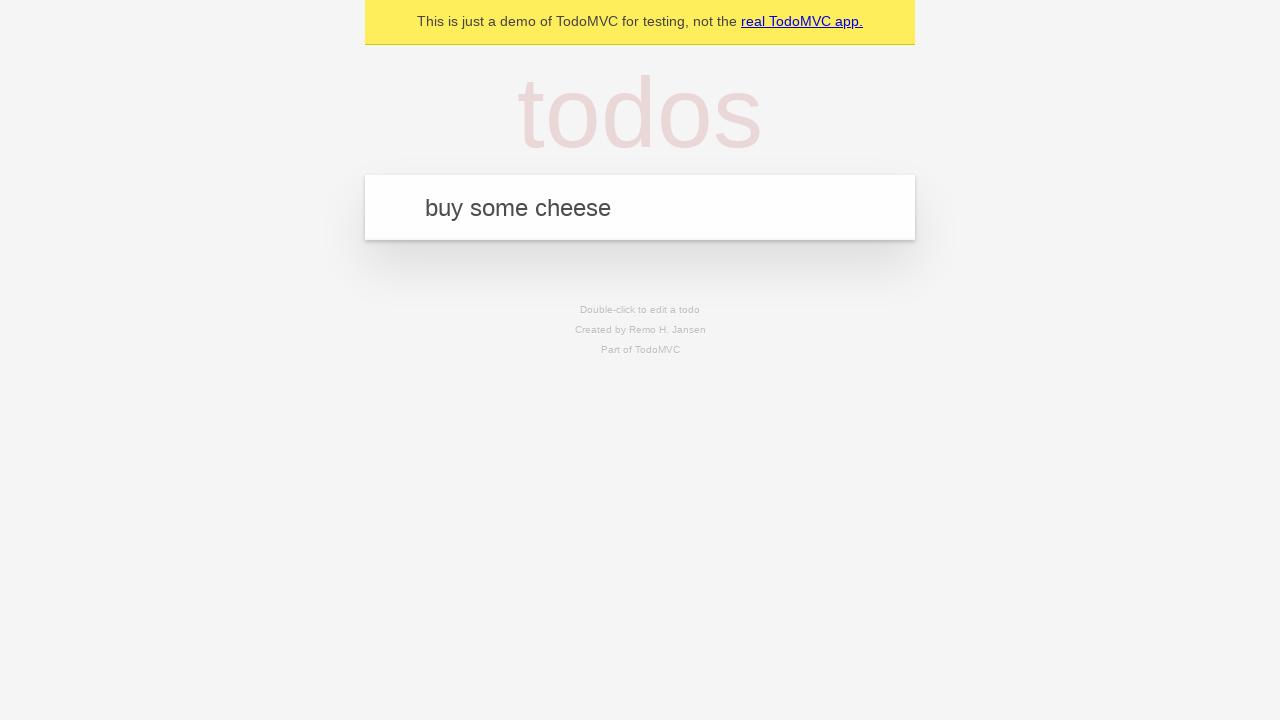

Pressed Enter to add todo item on internal:attr=[placeholder="What needs to be done?"i]
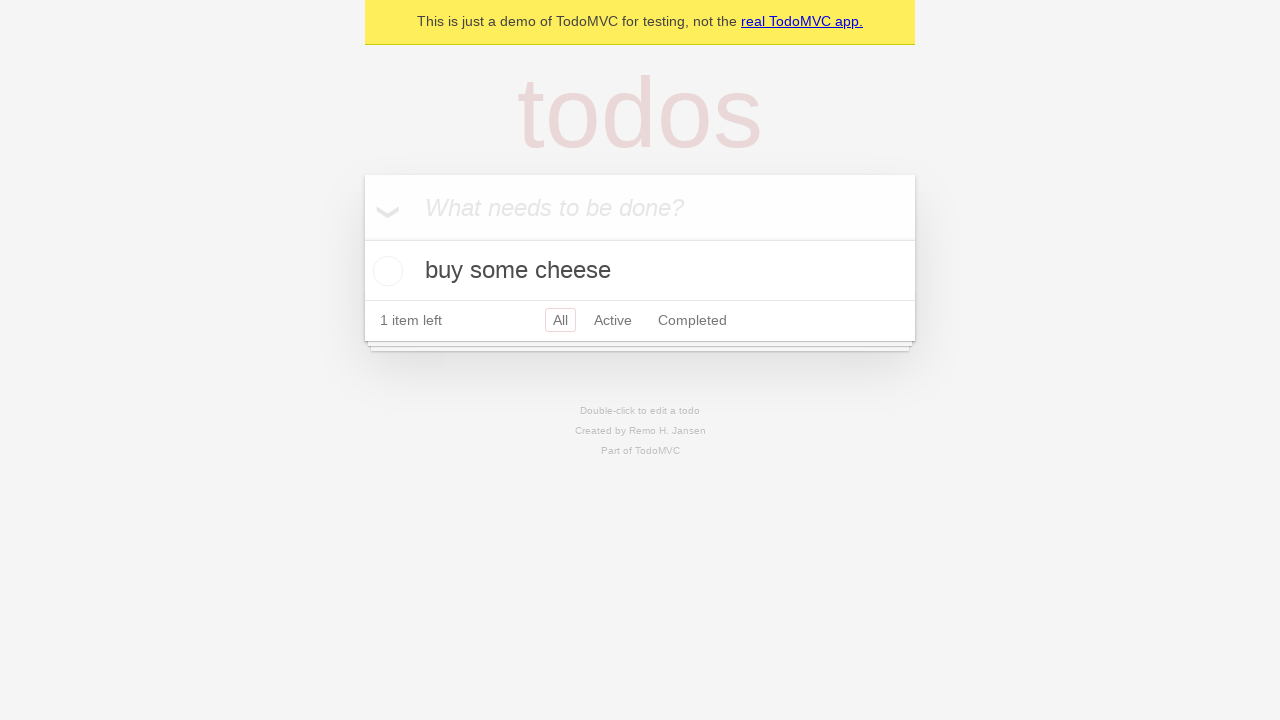

Todo item appeared in the list
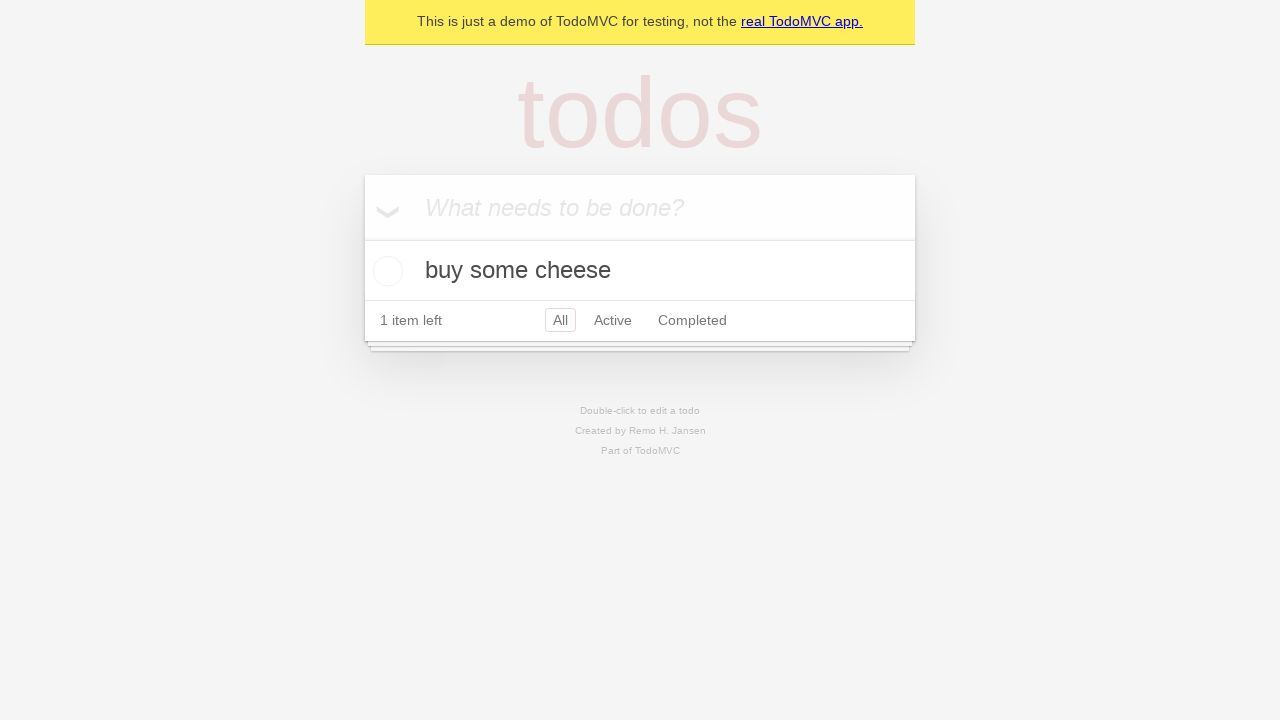

Verified that input field is cleared after adding item
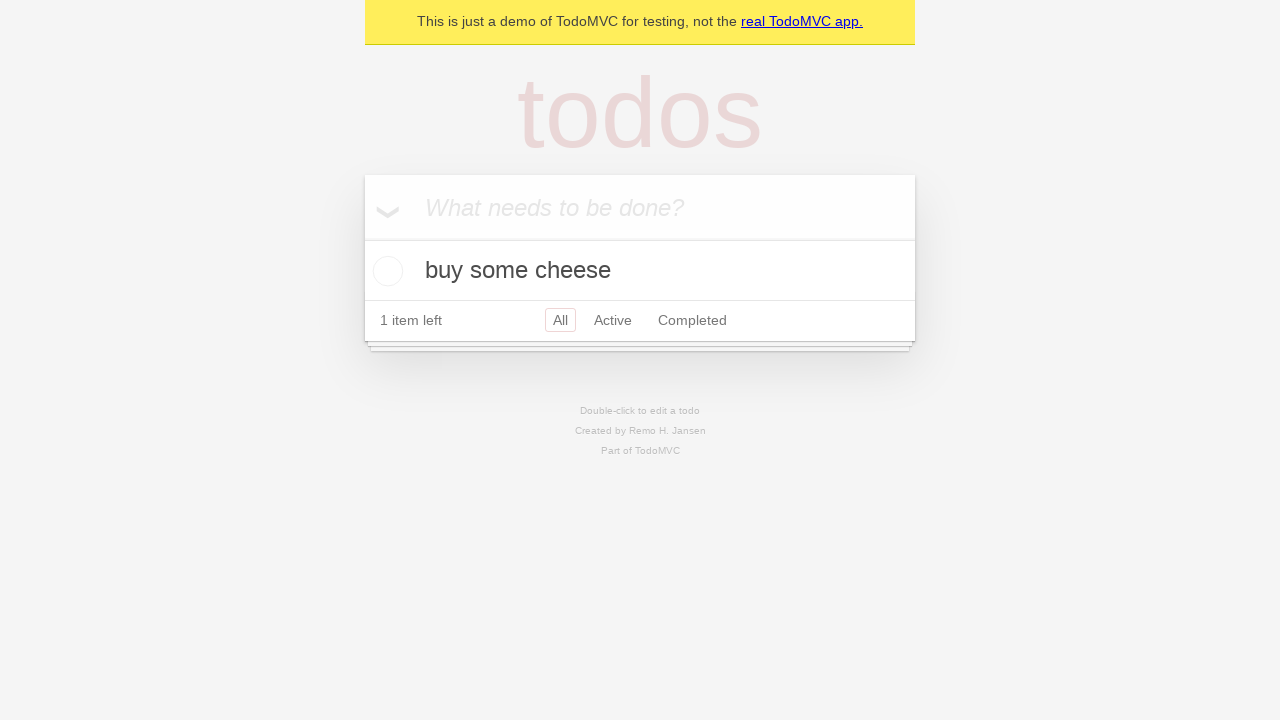

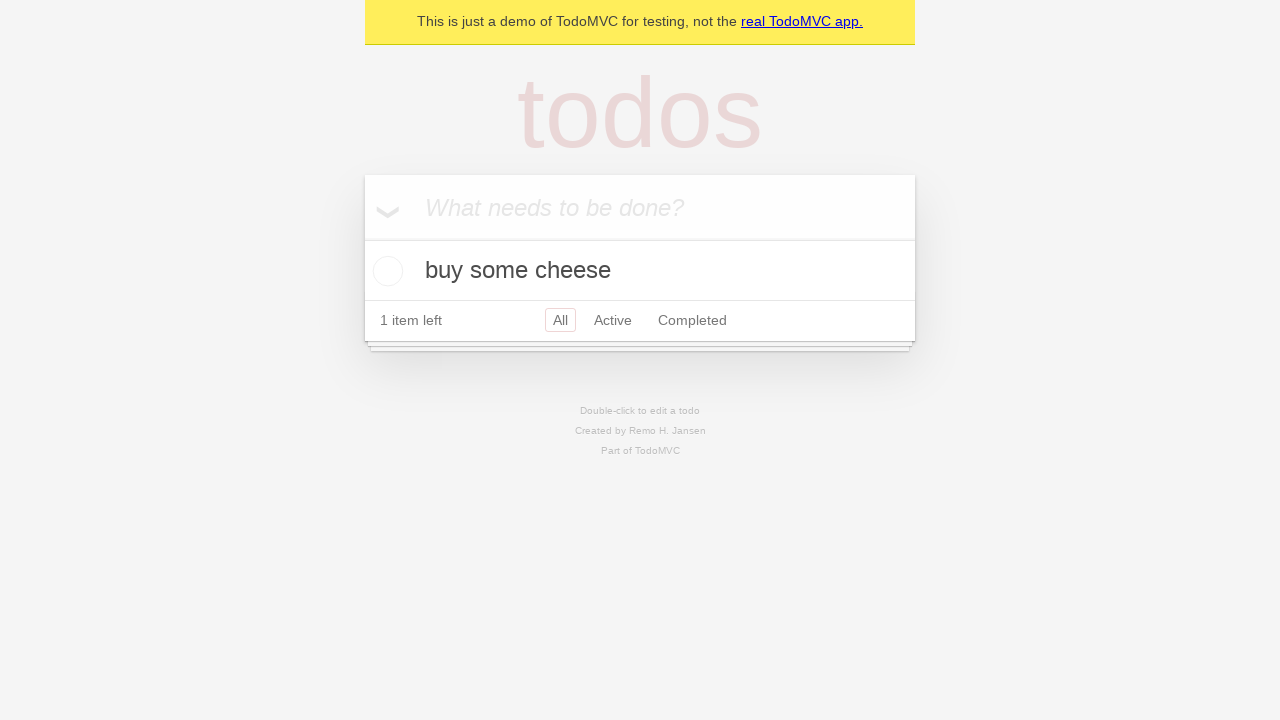